Tests horizontal slider using drag and drop interaction to change the slider value

Starting URL: http://the-internet.herokuapp.com/horizontal_slider

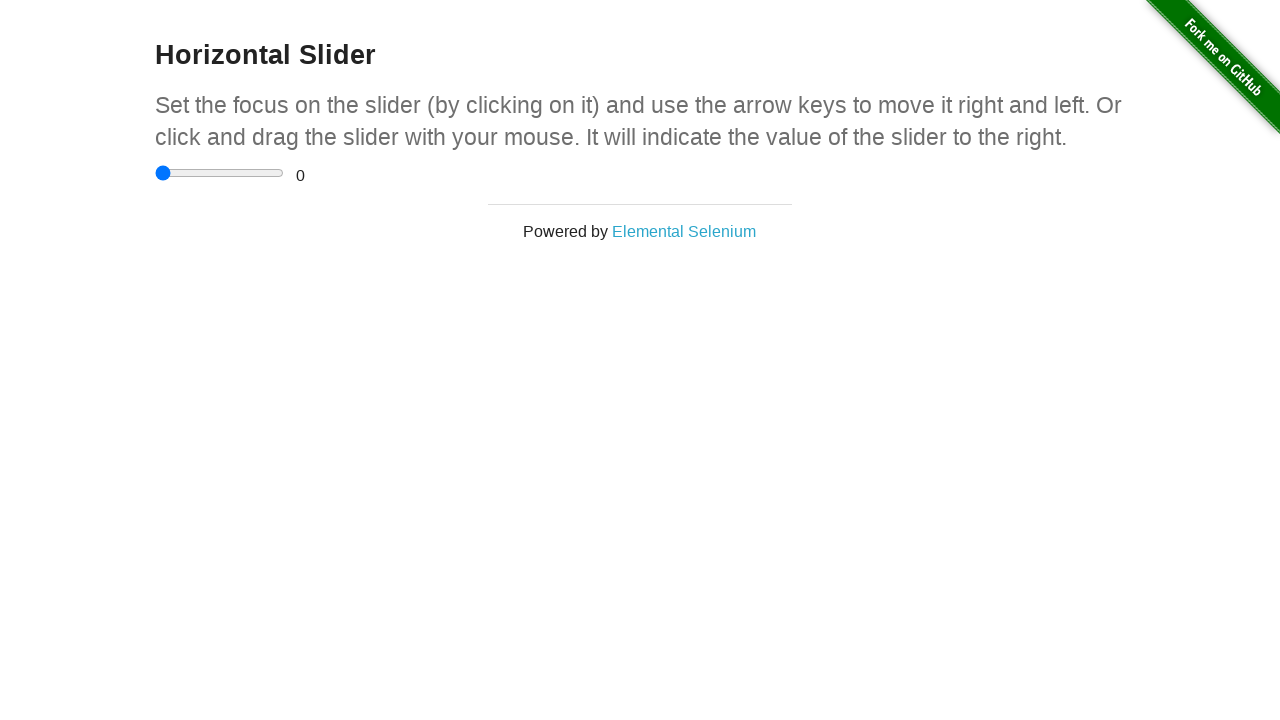

Located horizontal slider element
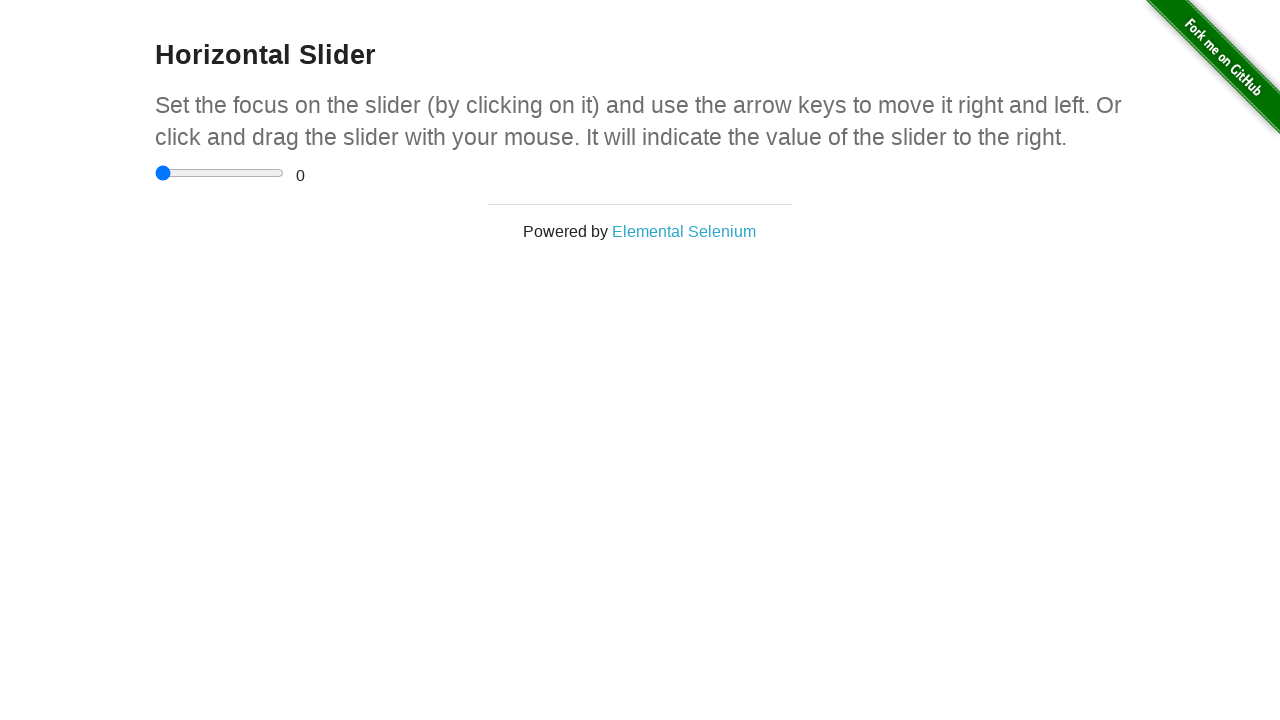

Retrieved slider bounding box coordinates
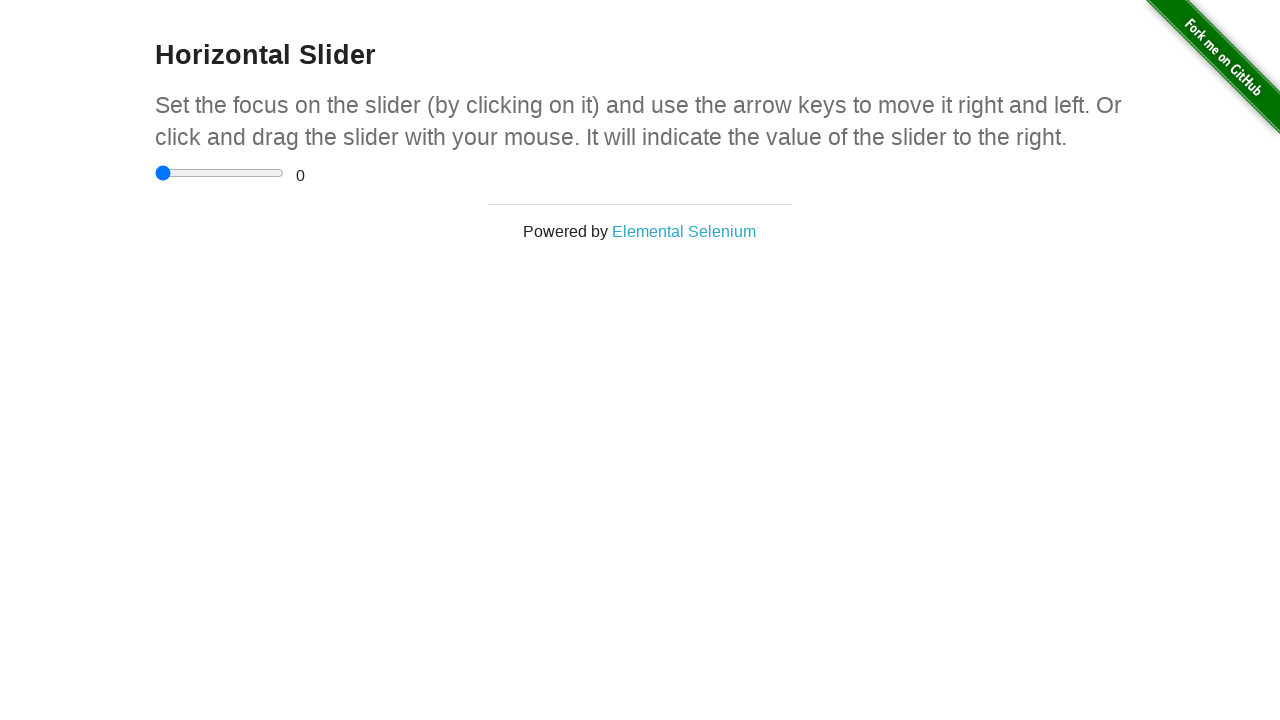

Moved mouse to center of slider at (220, 173)
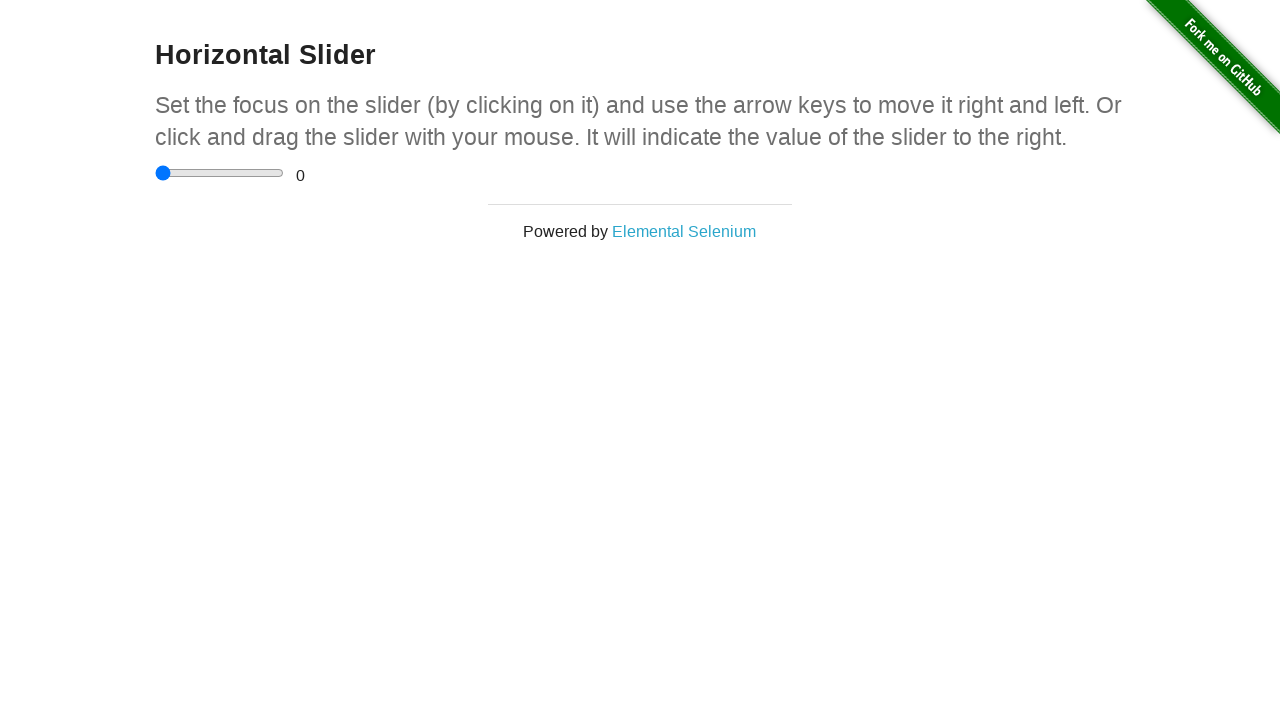

Pressed mouse button down on slider at (220, 173)
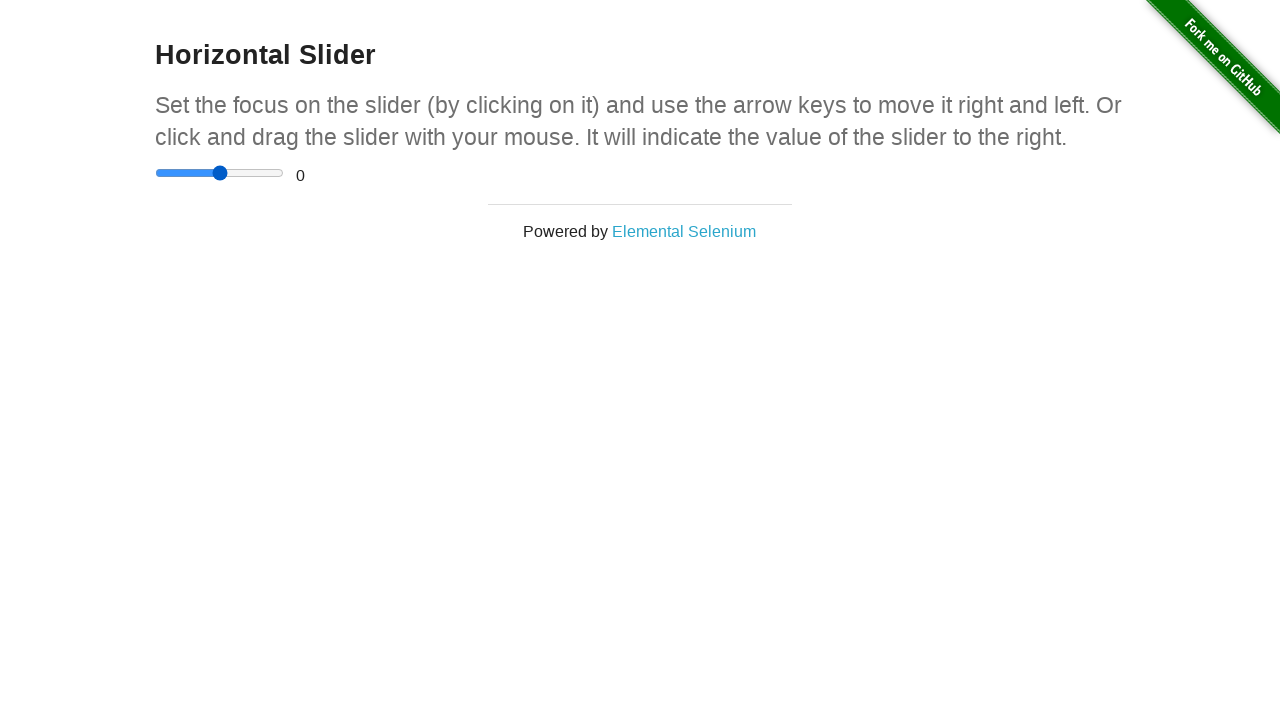

Dragged slider to the left by 100 pixels to change value at (120, 173)
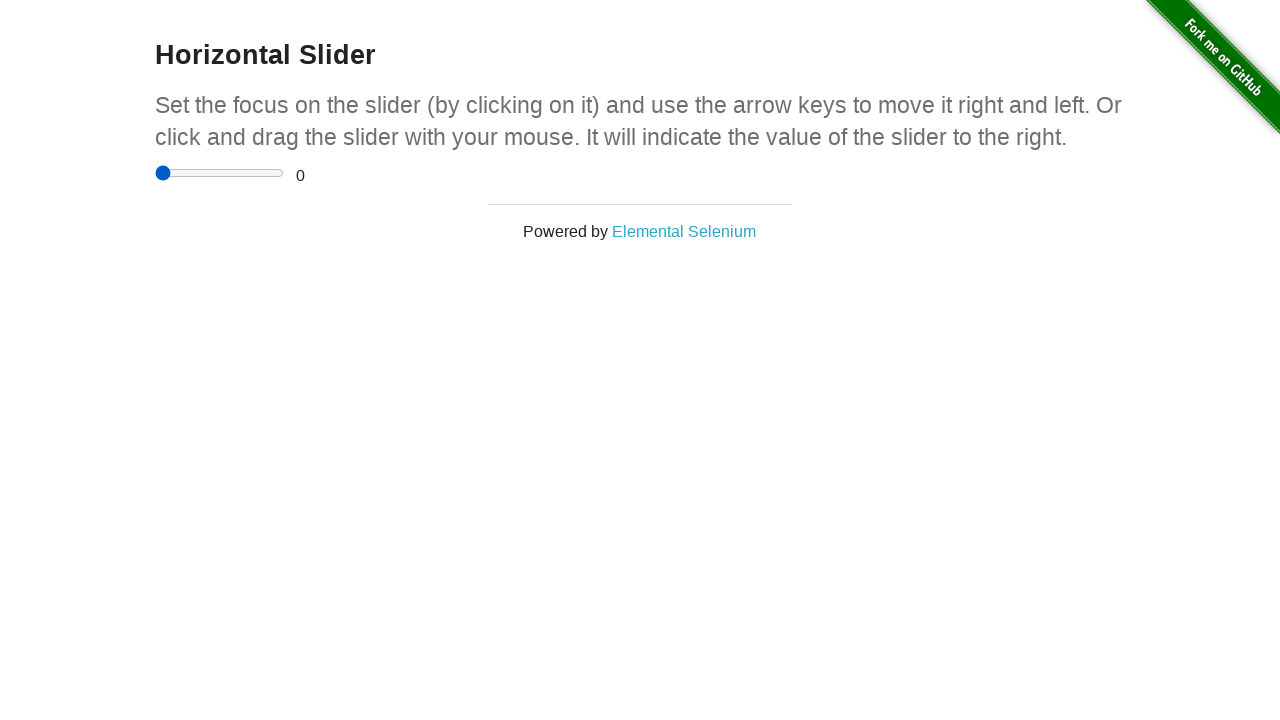

Released mouse button to complete drag operation at (120, 173)
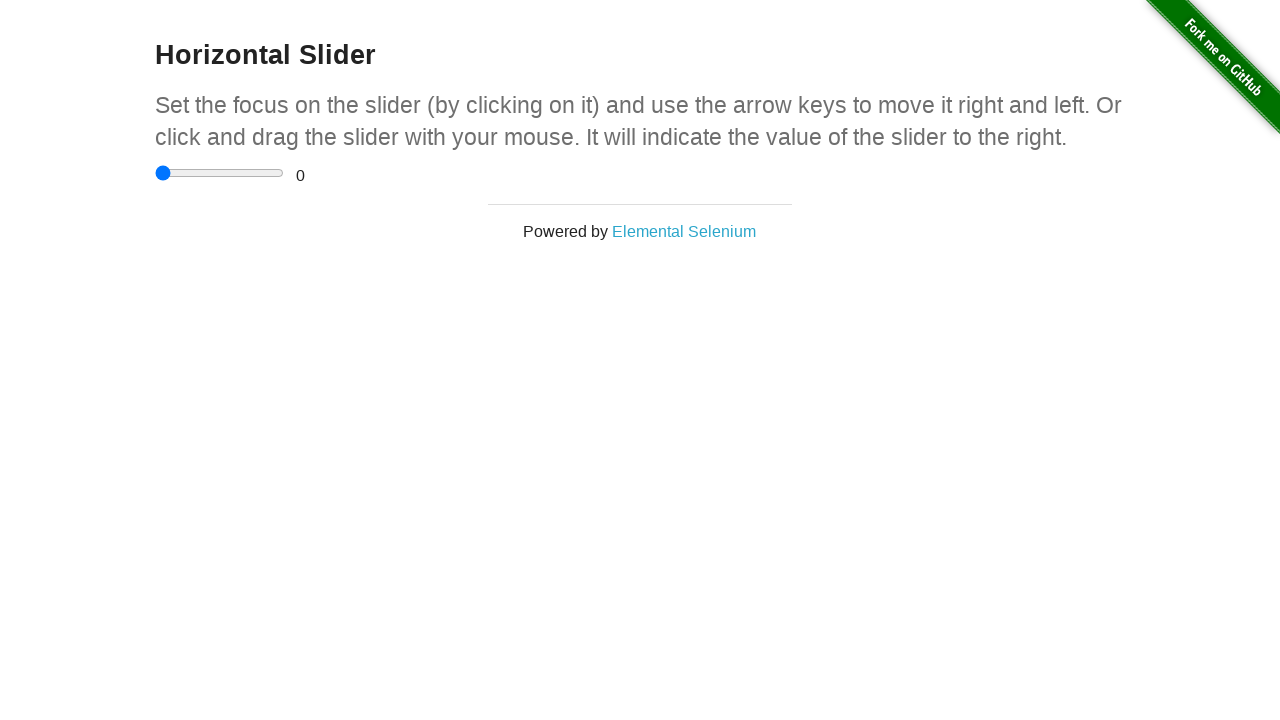

Verified slider value element is visible
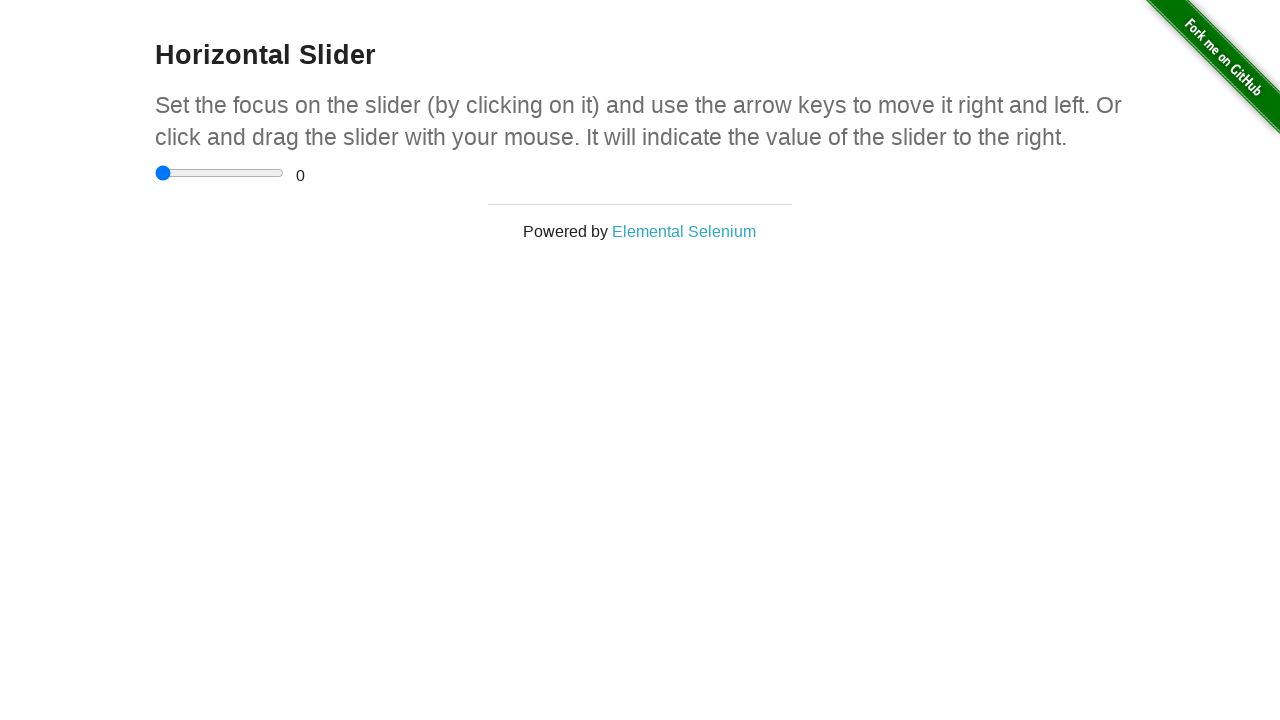

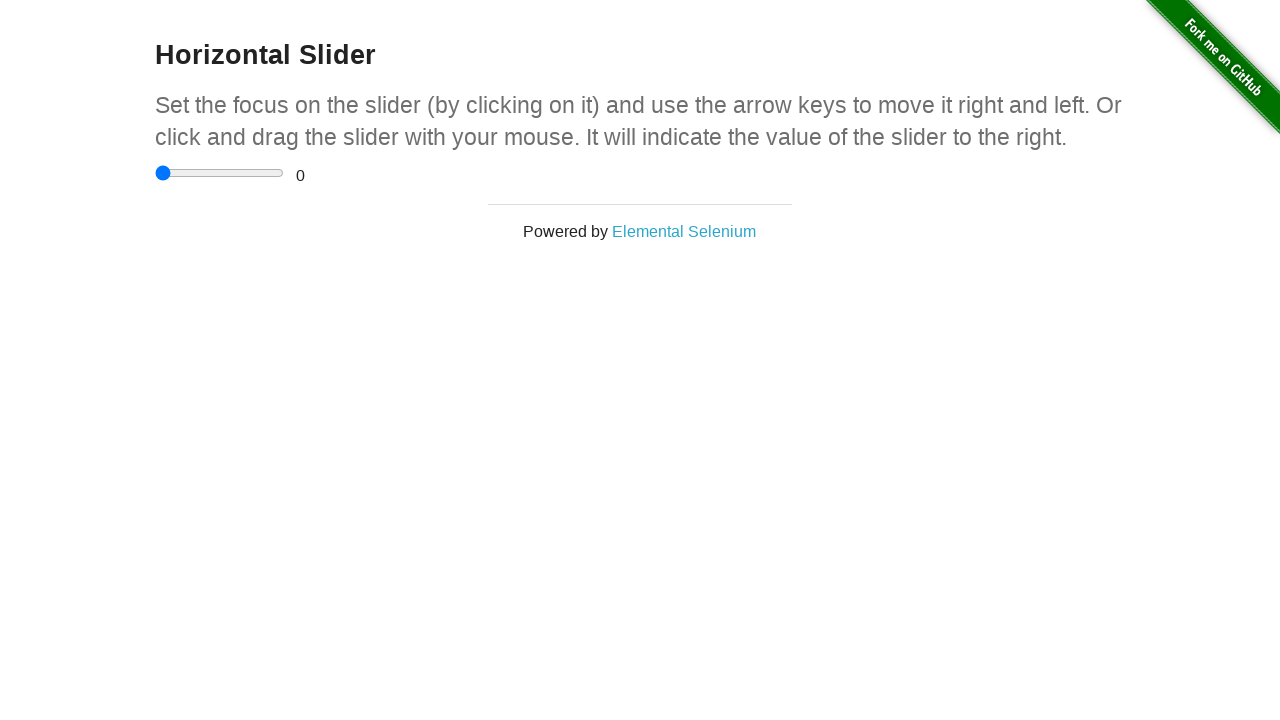